Tests browser navigation methods by navigating between Flipkart and Myntra websites, then using back, forward, and refresh navigation controls

Starting URL: https://www.flipkart.com/

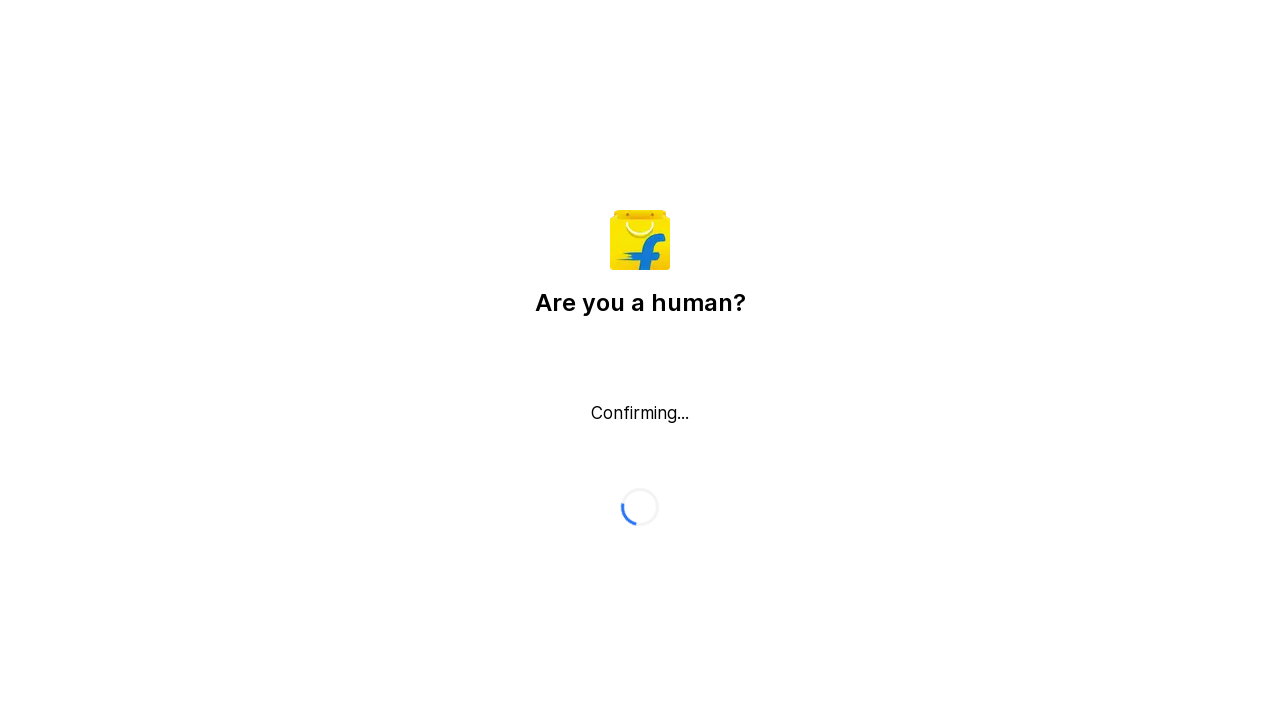

Navigated to Myntra website
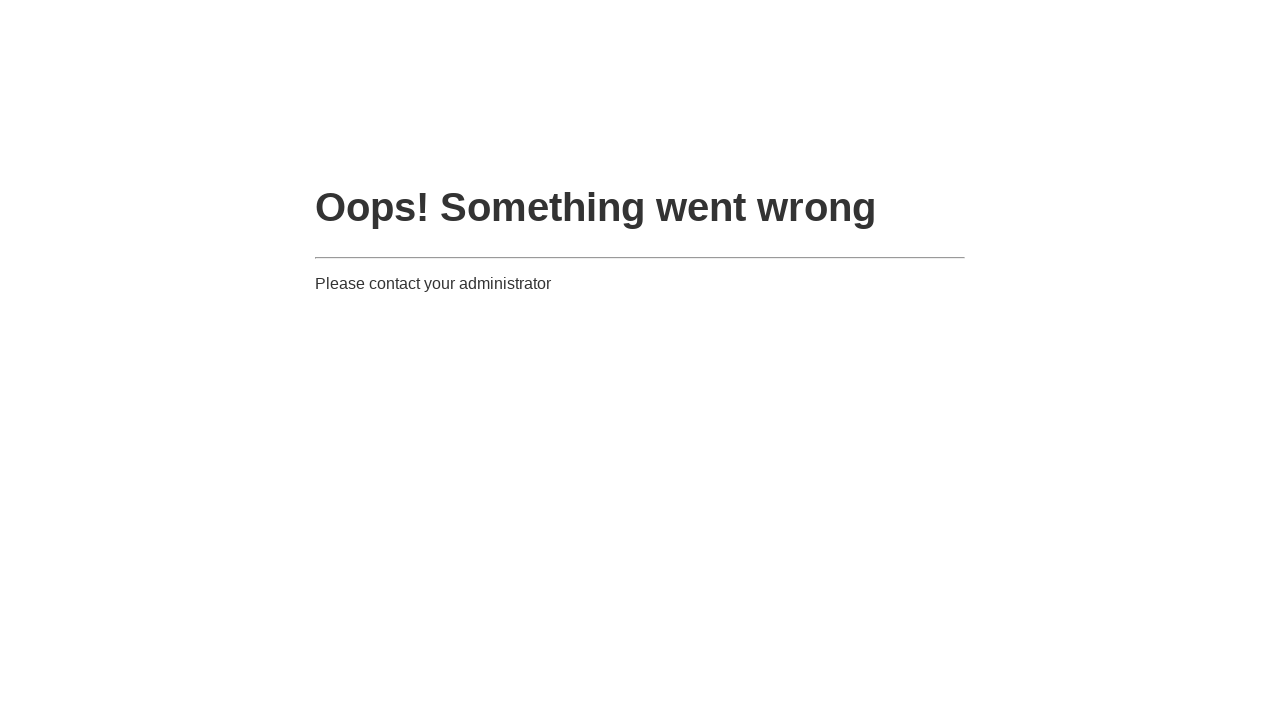

Navigated back to Flipkart website
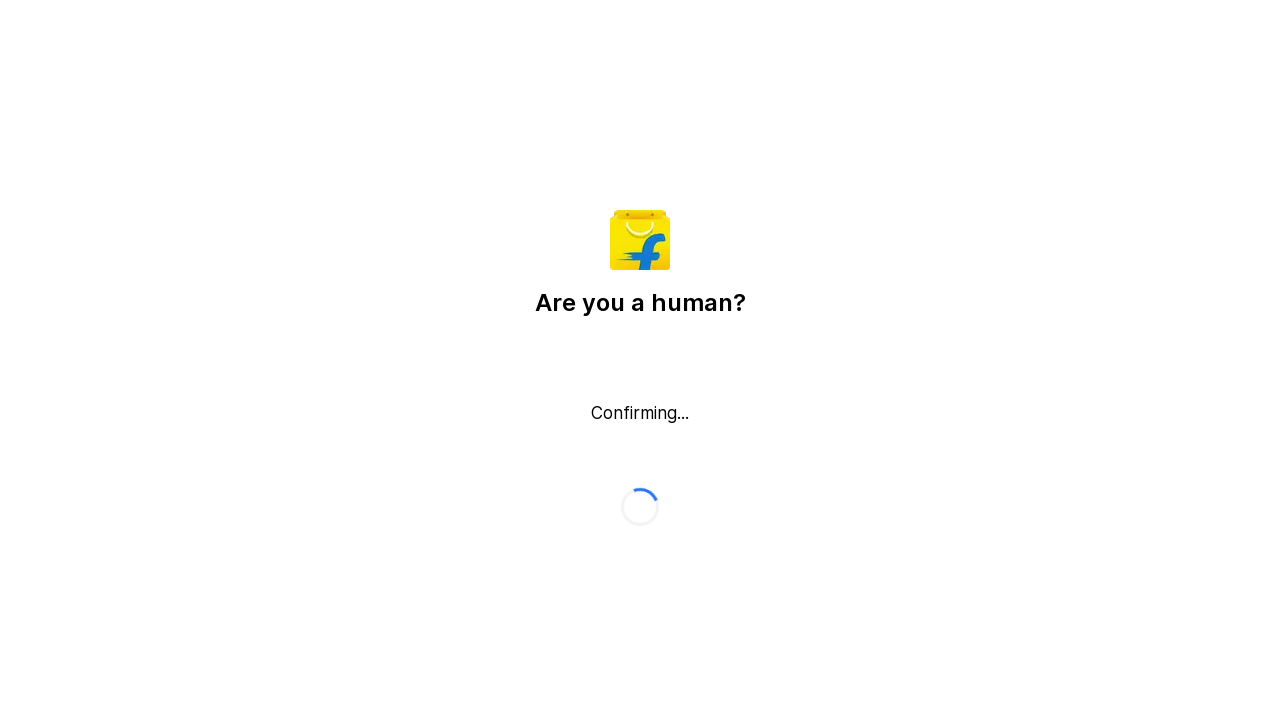

Navigated forward to Myntra website
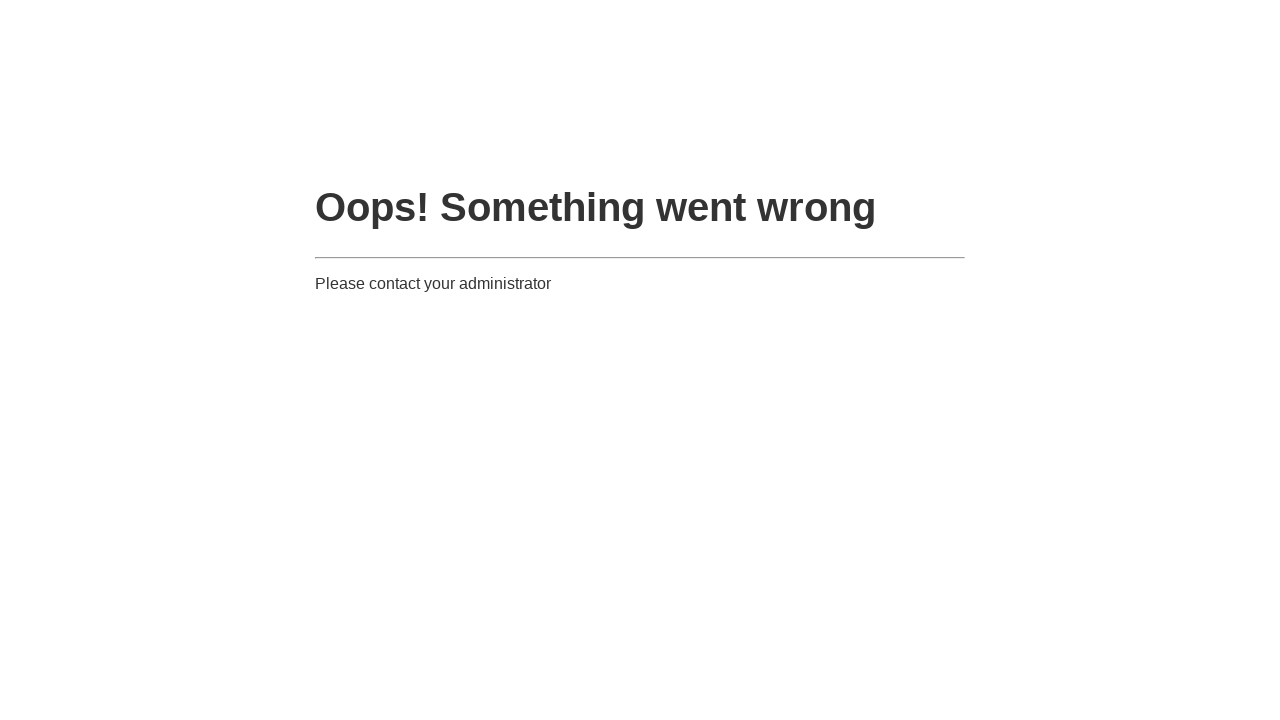

Refreshed the current page
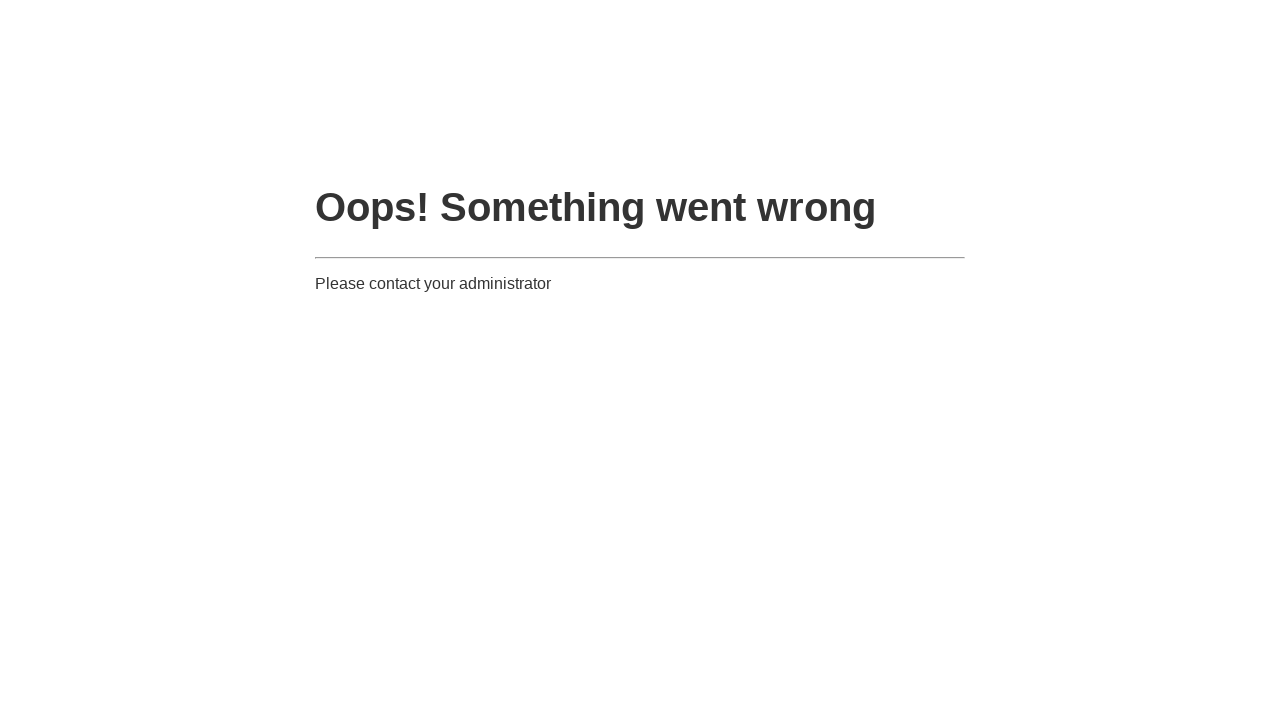

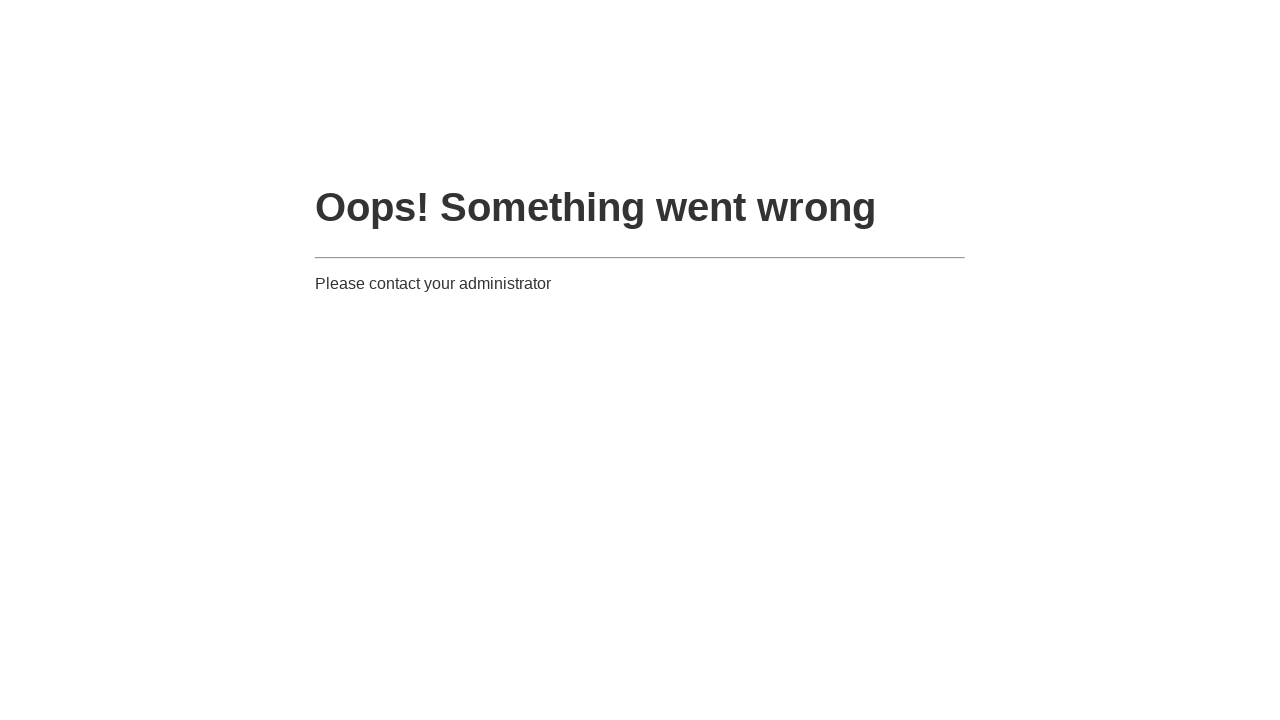